Tests JavaScript alert handling by triggering an alert, accepting it, and verifying the result message

Starting URL: https://the-internet.herokuapp.com/javascript_alerts

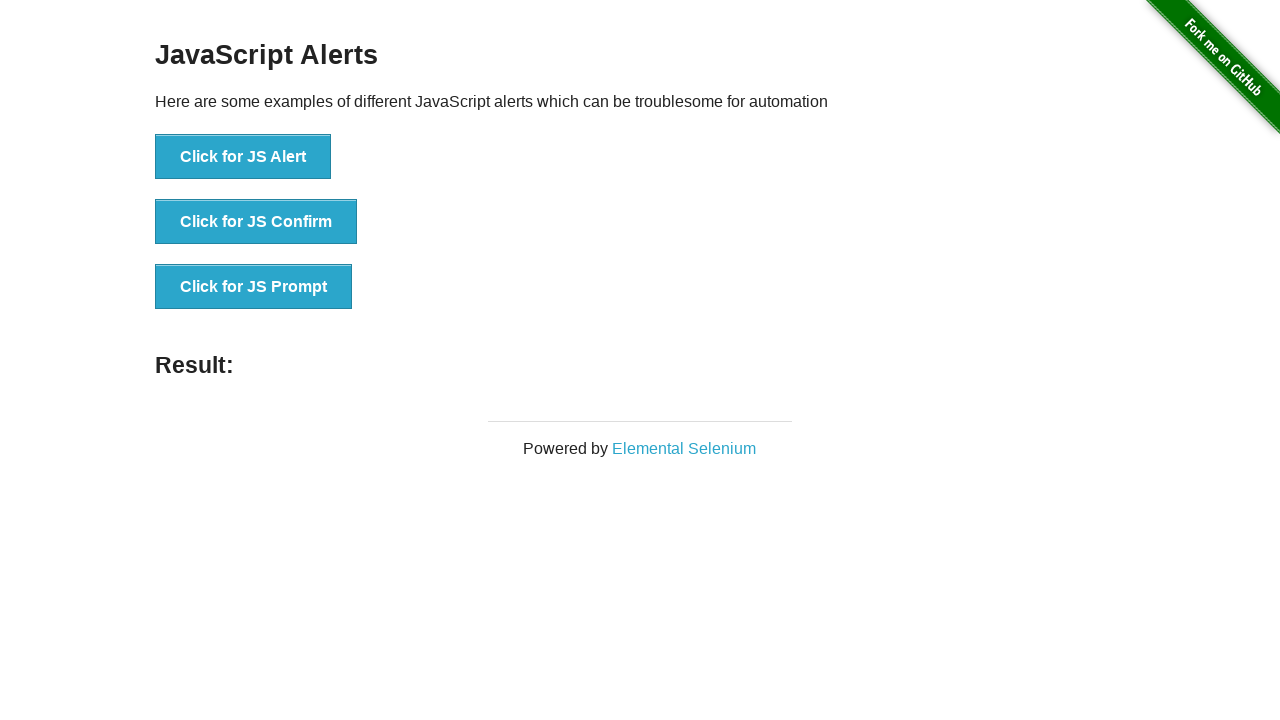

Clicked button to trigger JavaScript alert at (243, 157) on xpath=//button[text()='Click for JS Alert']
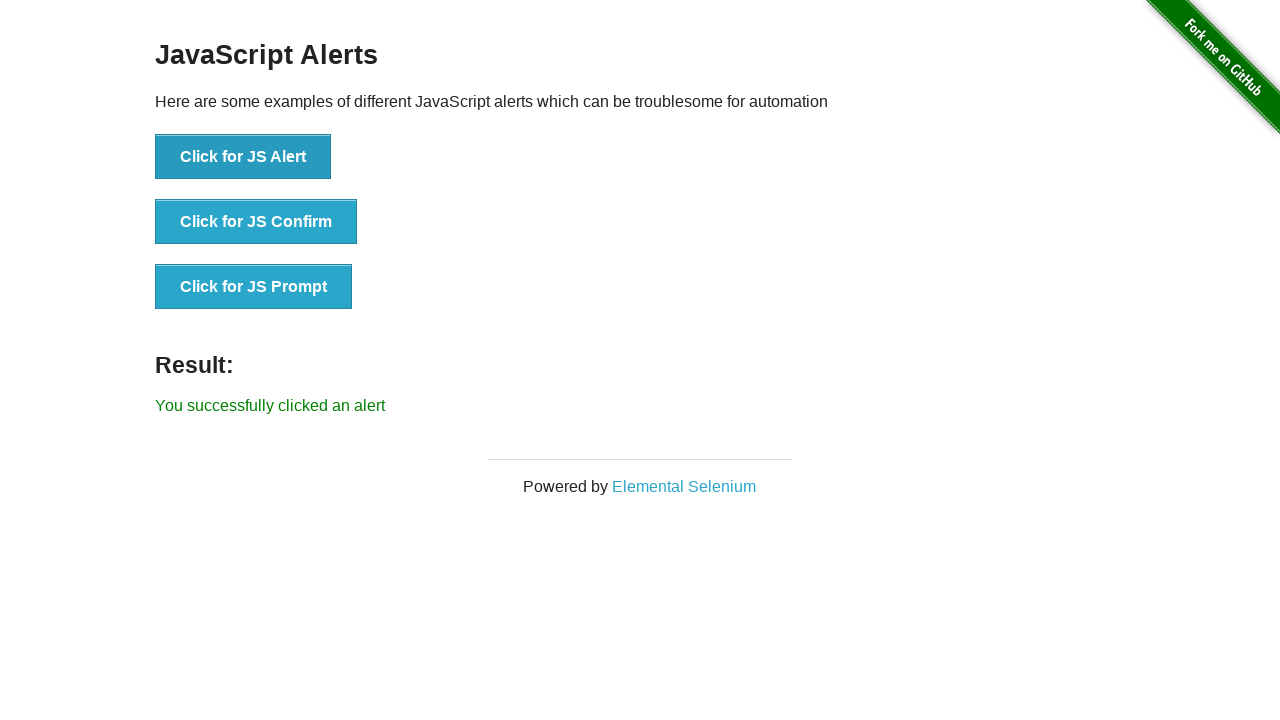

Set up dialog handler to accept alert
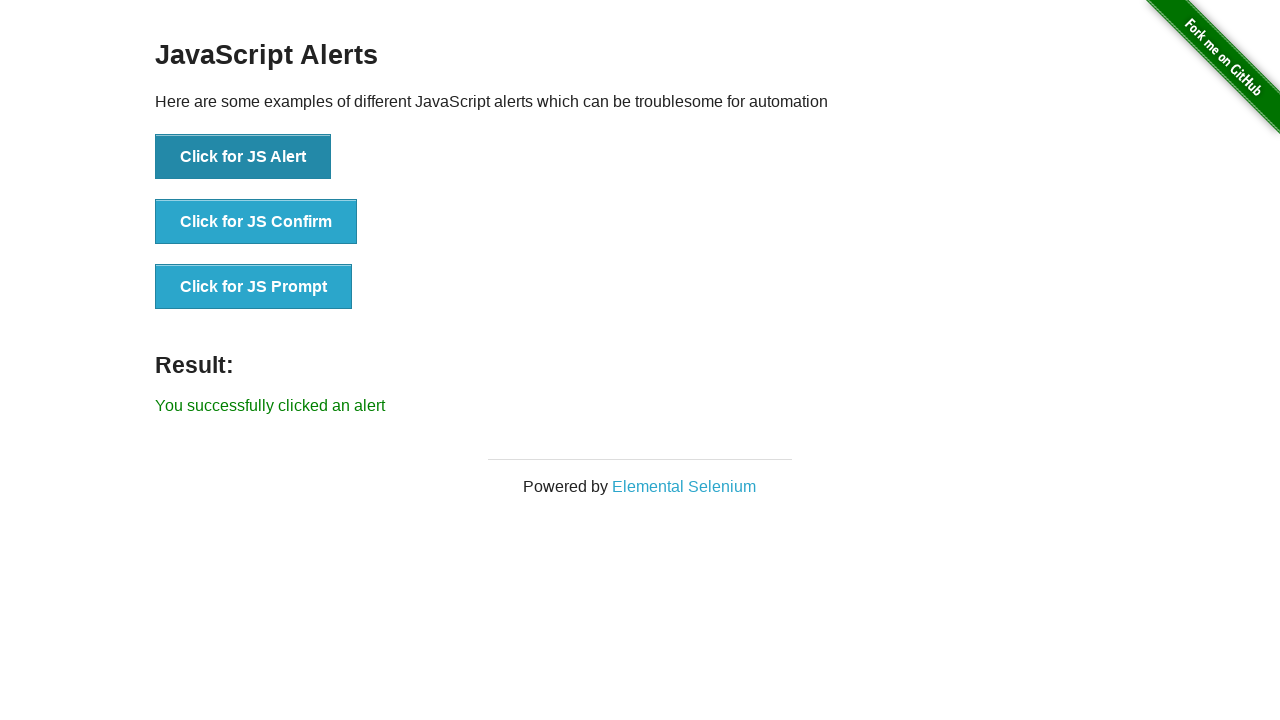

Result message element appeared on page
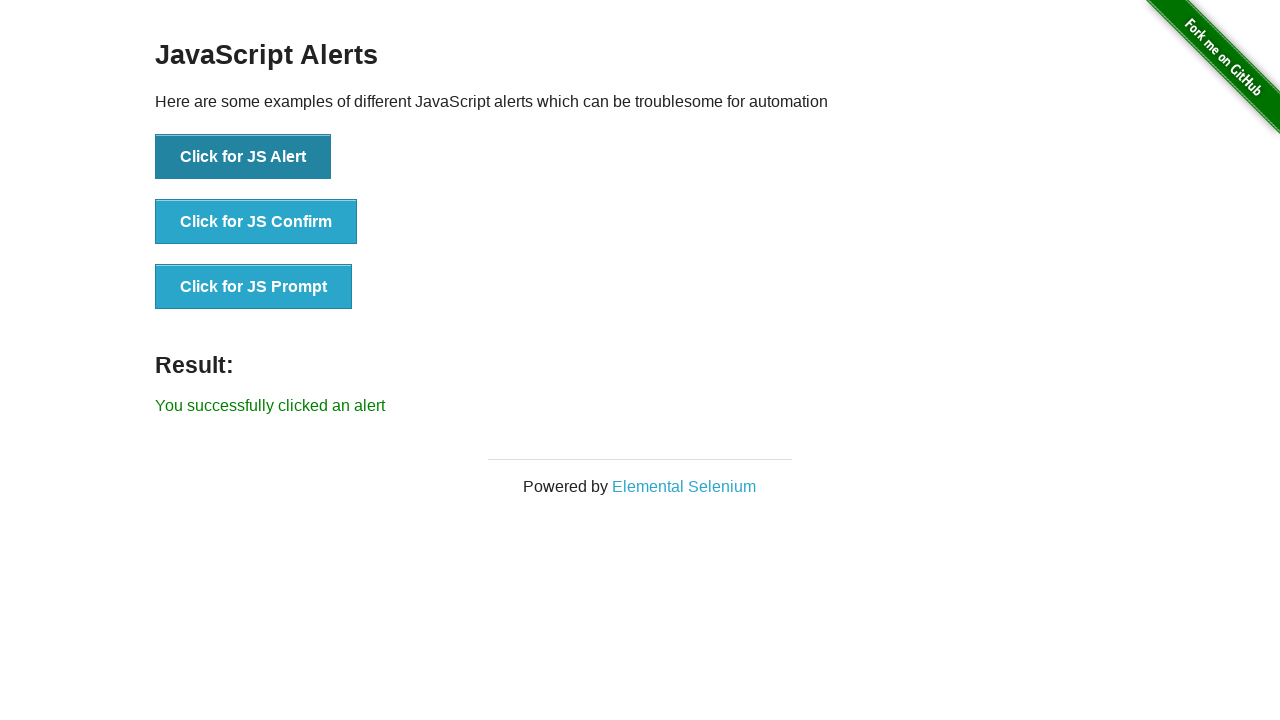

Retrieved result text: 'You successfully clicked an alert'
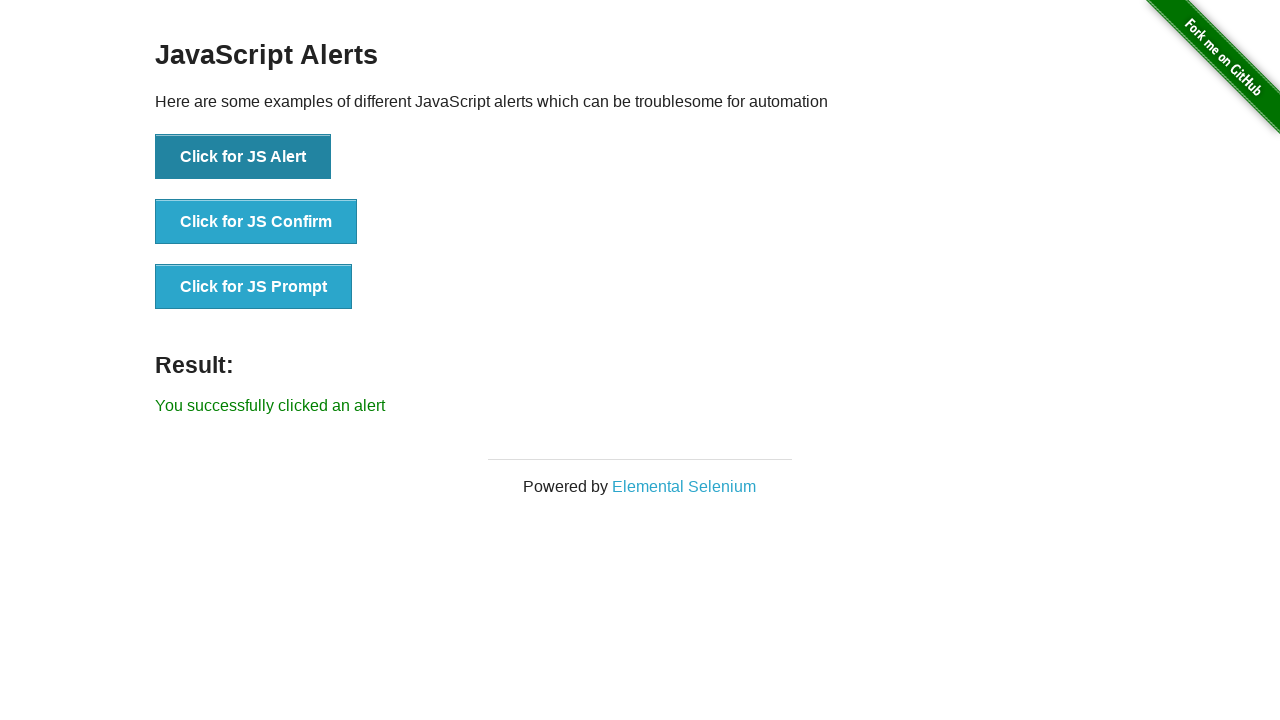

Verified result text matches expected message
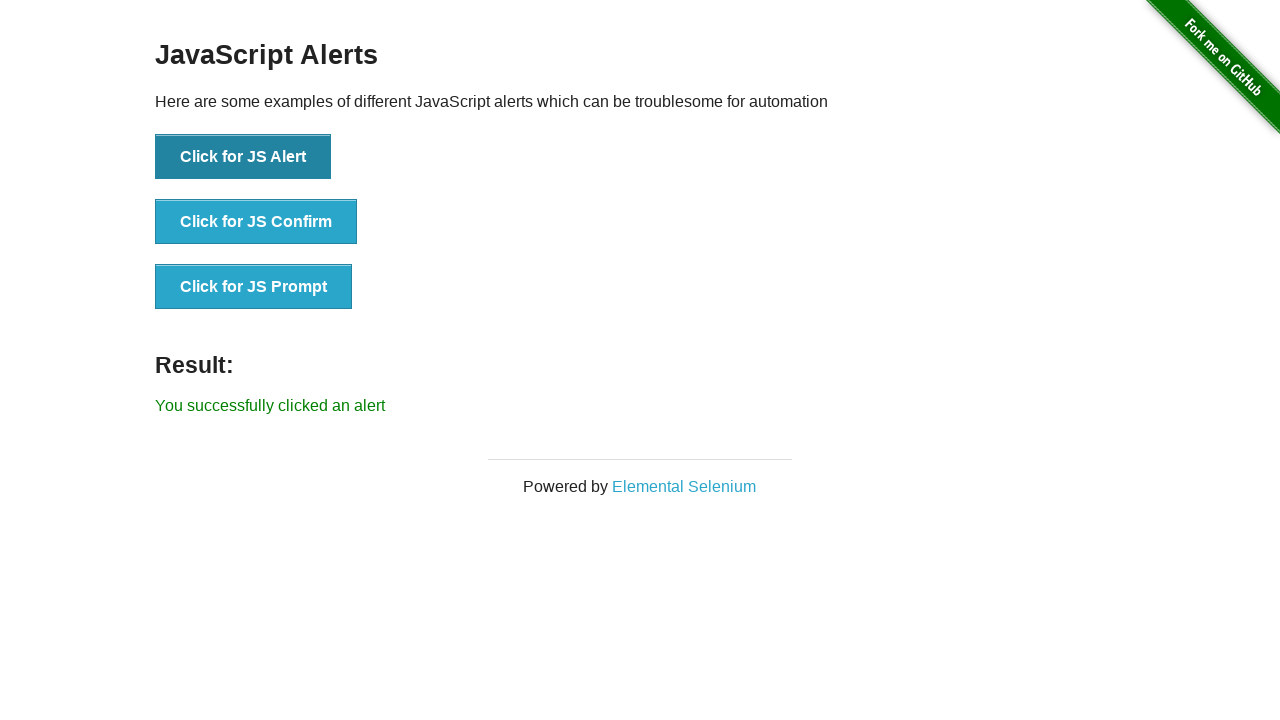

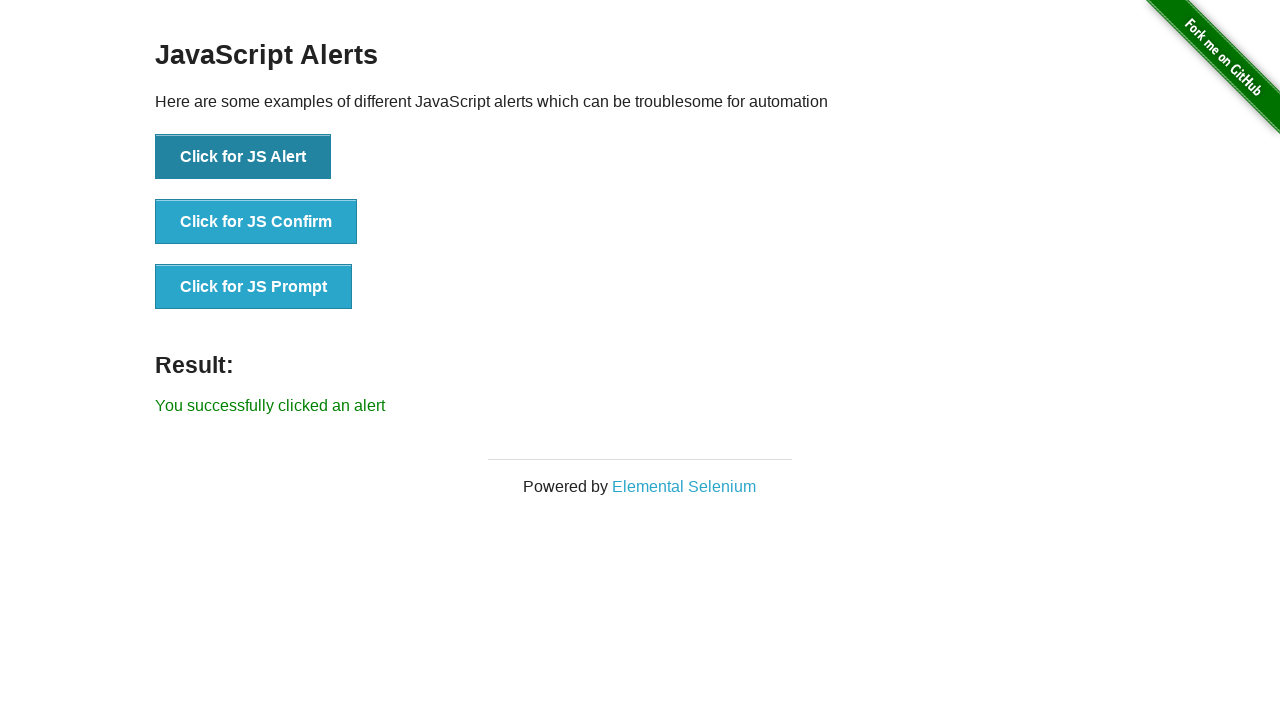